Navigates through key application pages that are out of scope including events, directory search, and people pages

Starting URL: http://events.flinders.edu.au

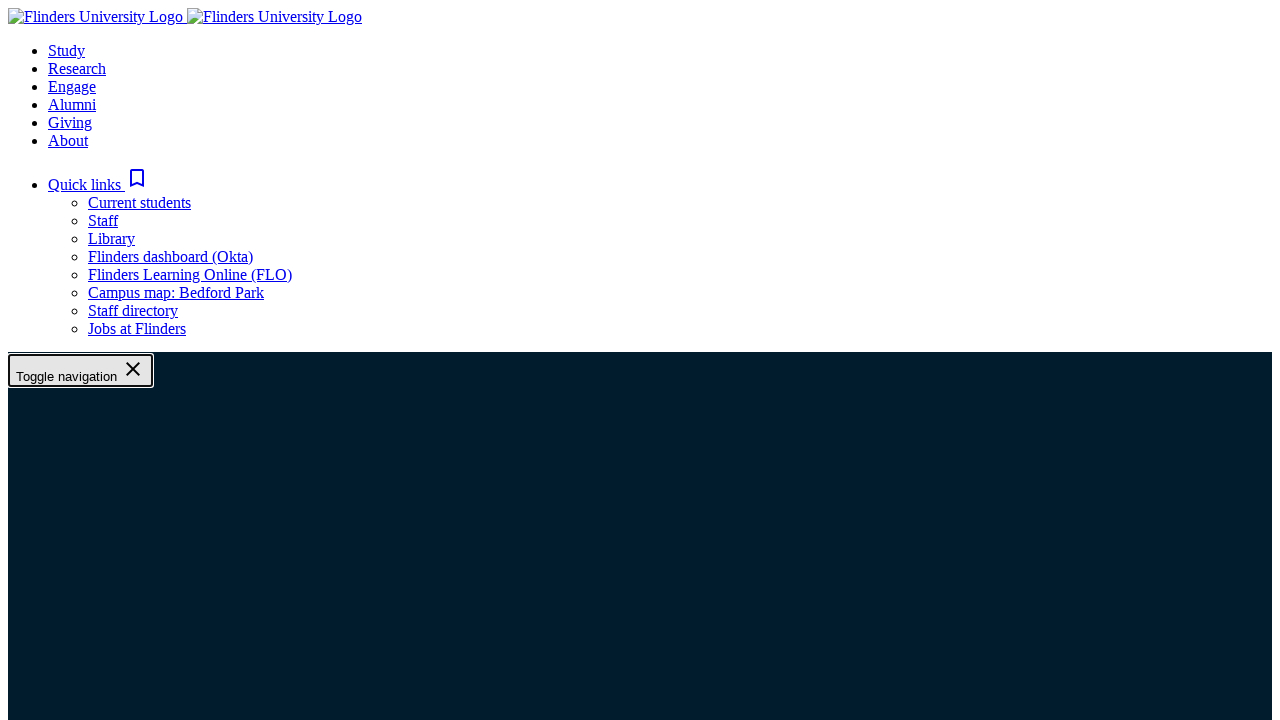

Events page (http://events.flinders.edu.au) loaded
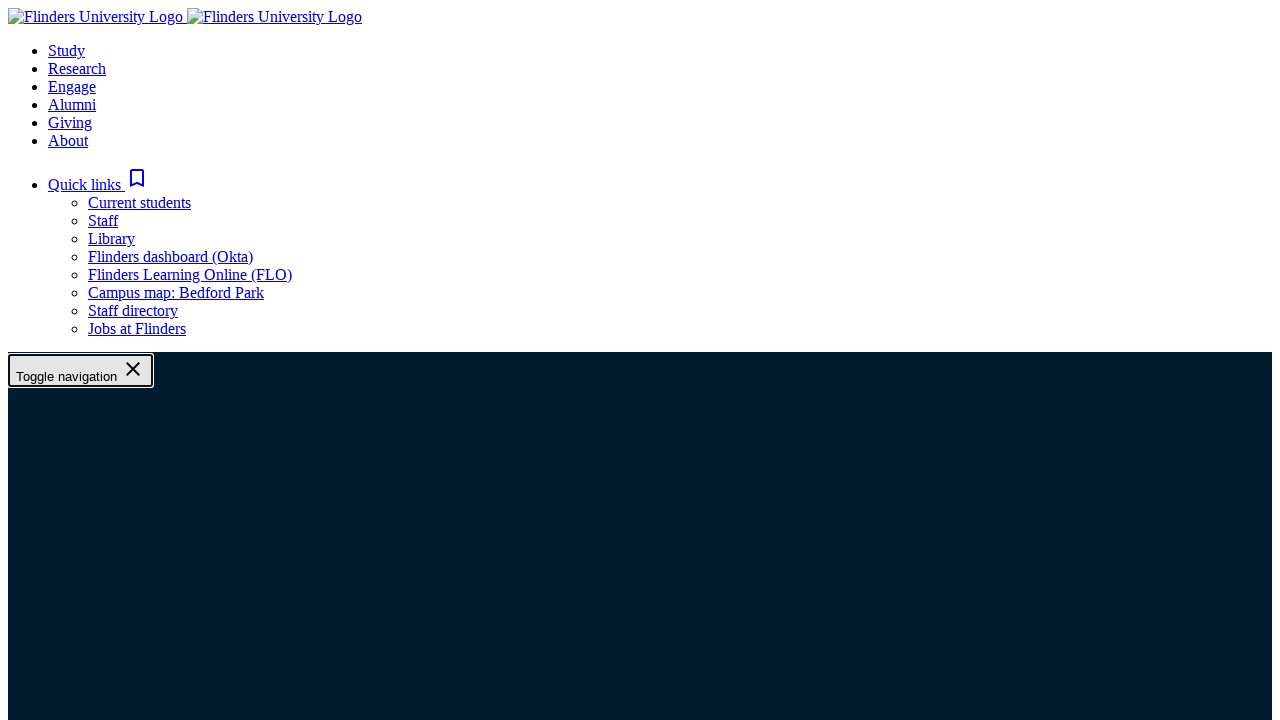

Navigated to Directory search form page
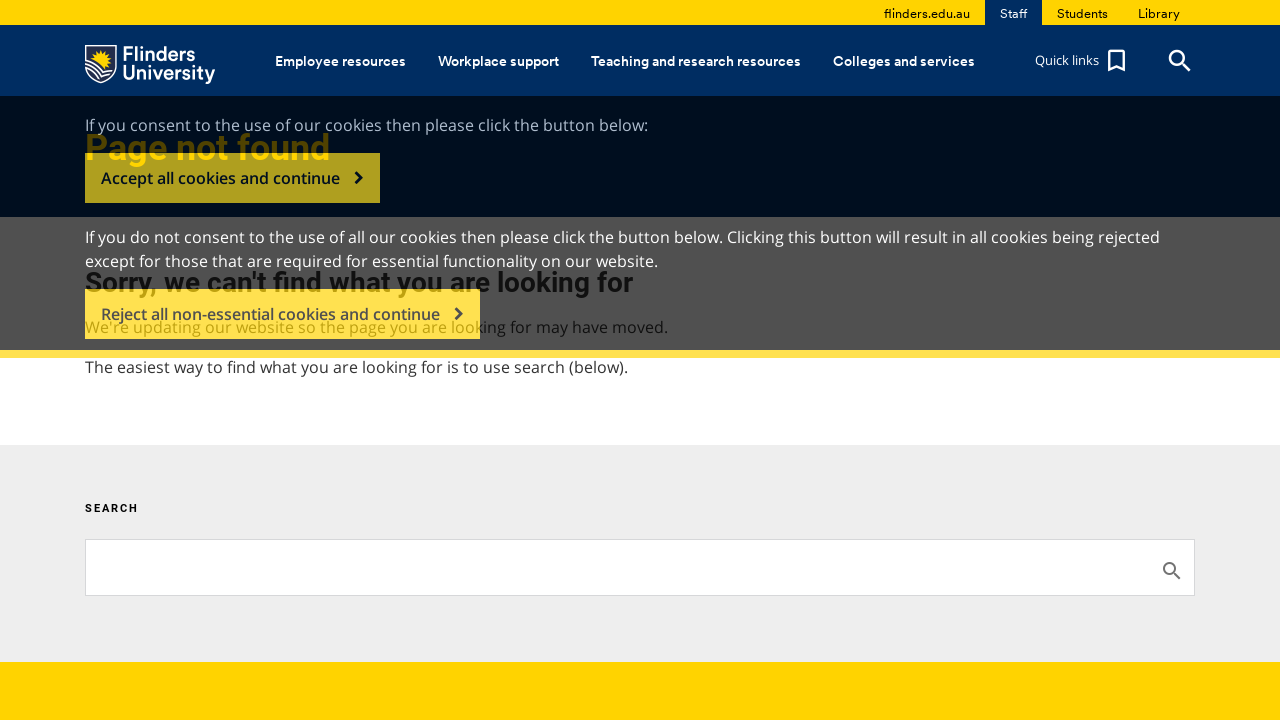

Directory search form page loaded
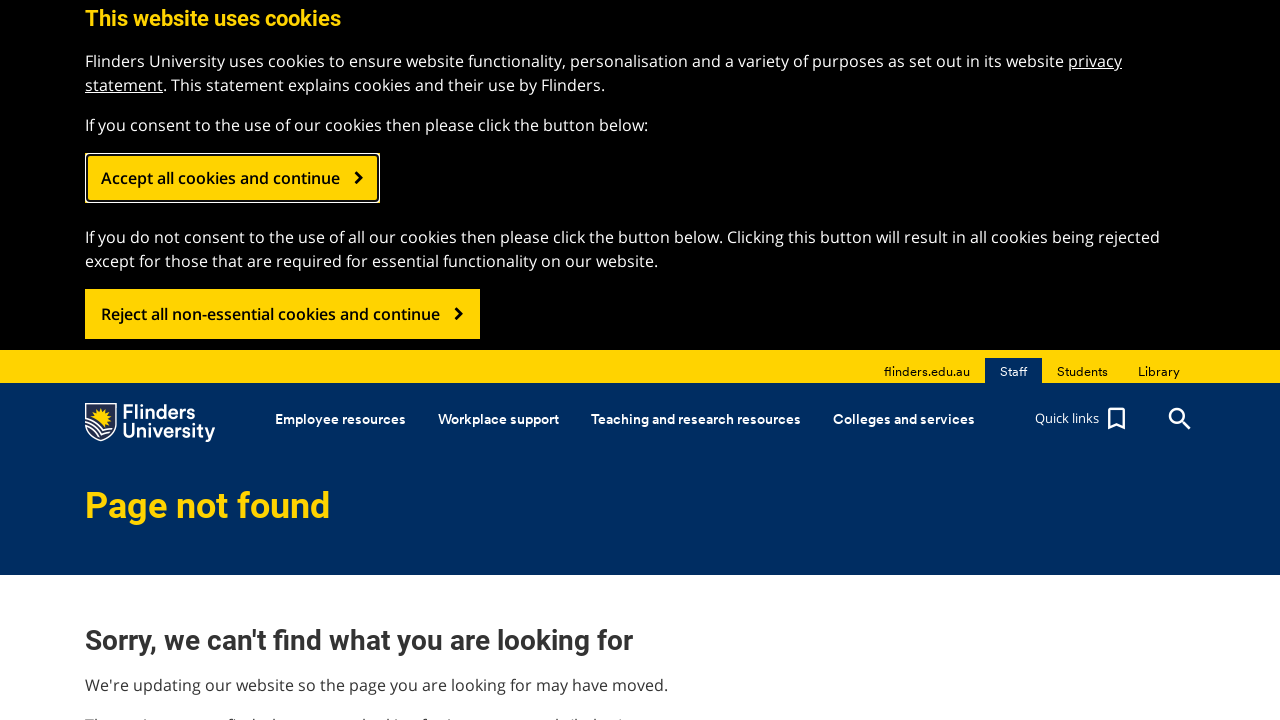

Navigated to People page (john.roddick)
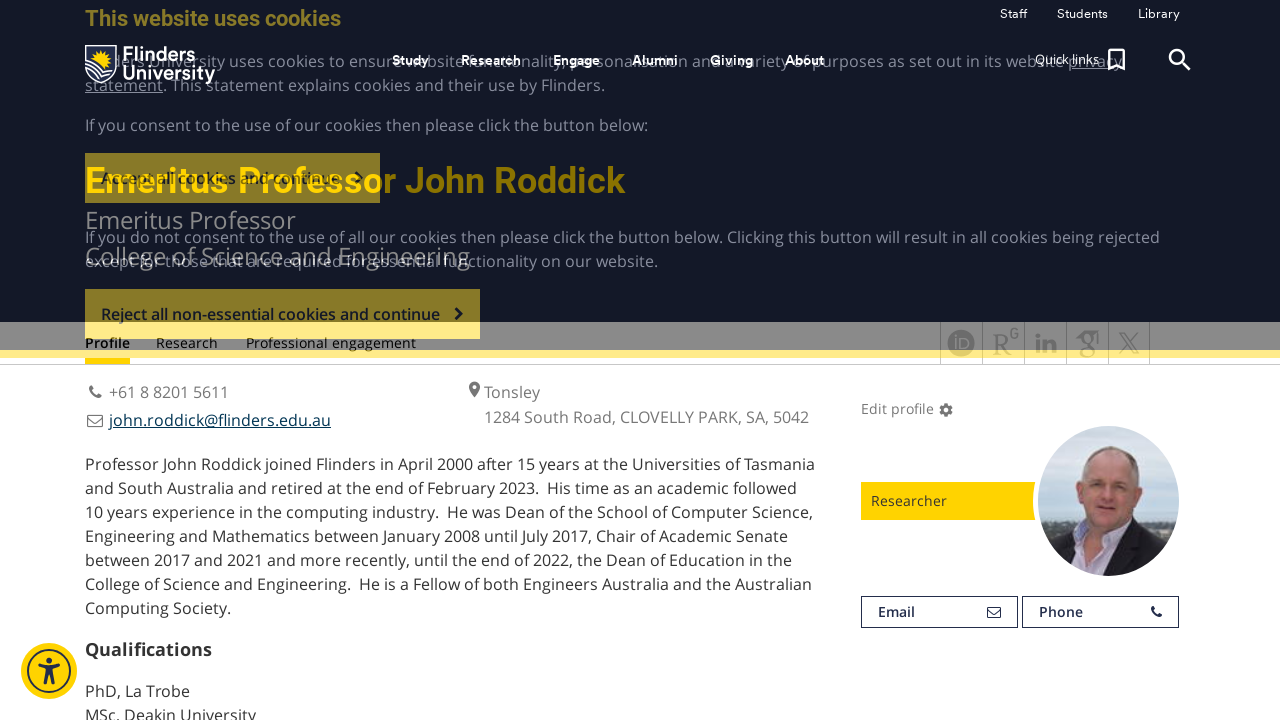

People page loaded
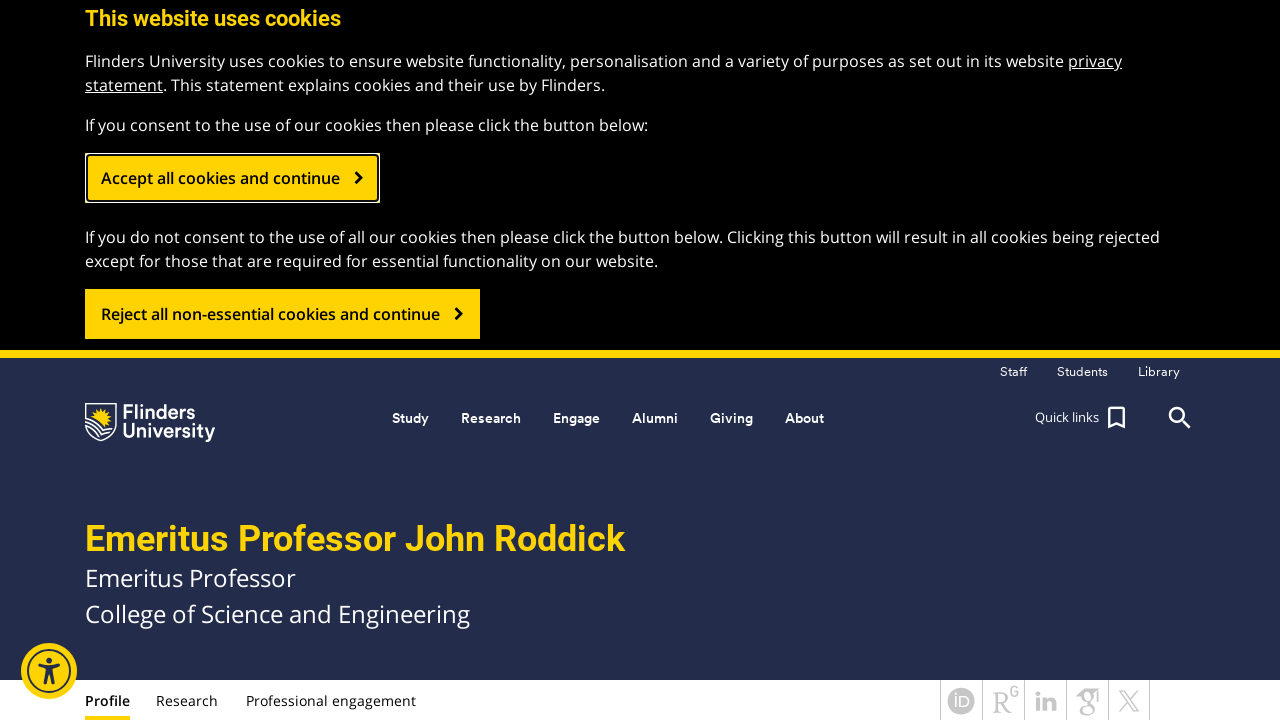

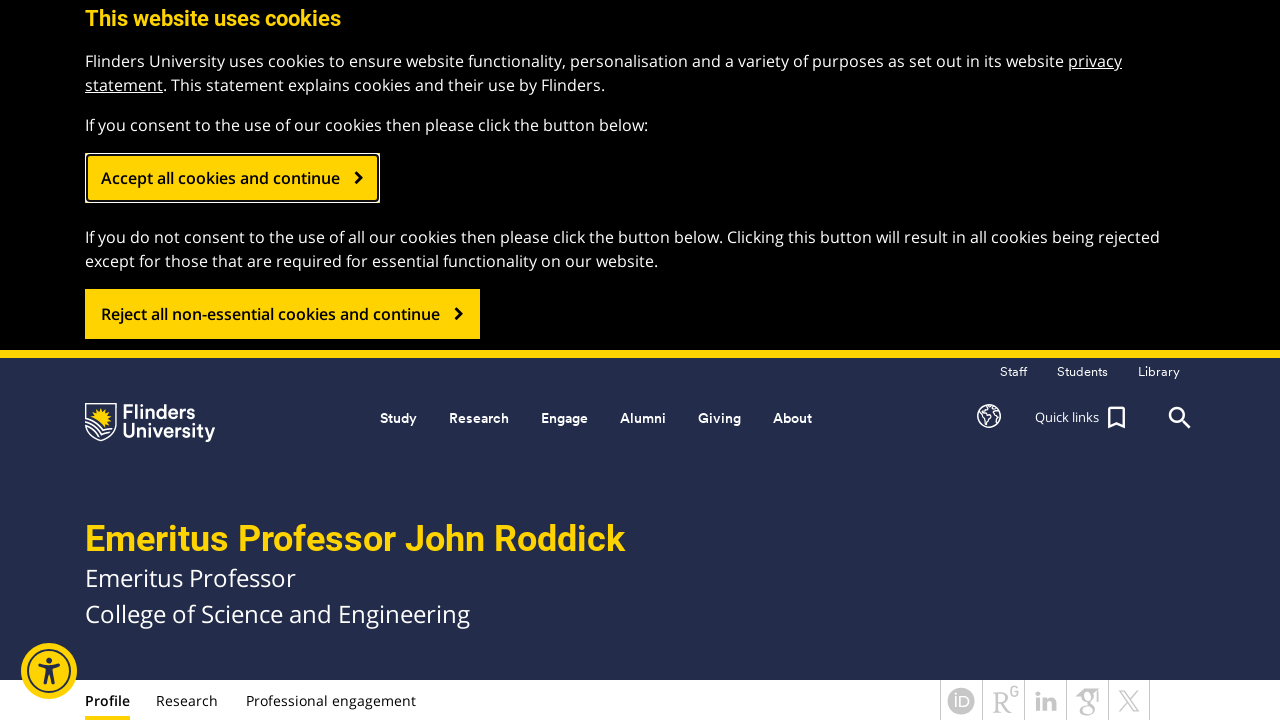